Tests window handling by opening a new window, switching to it, and clicking on the Courses link

Starting URL: https://rahulshettyacademy.com/AutomationPractice/

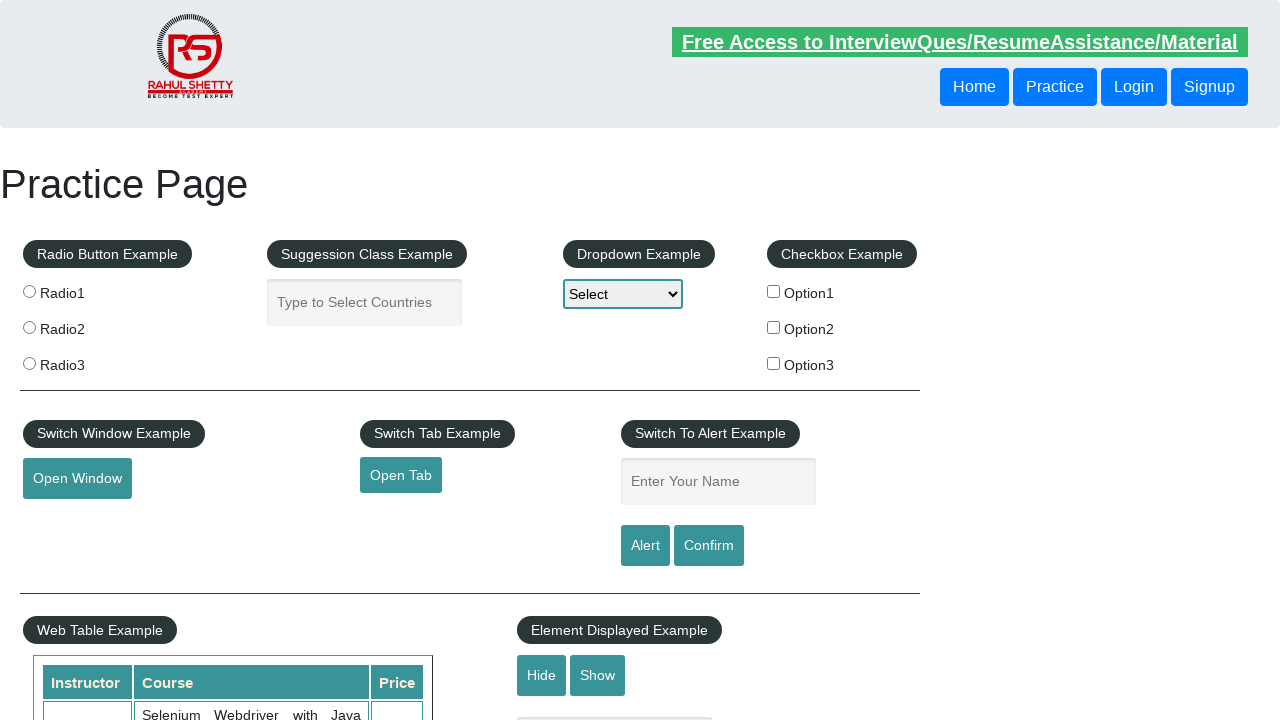

Clicked button to open new window at (77, 479) on button#openwindow
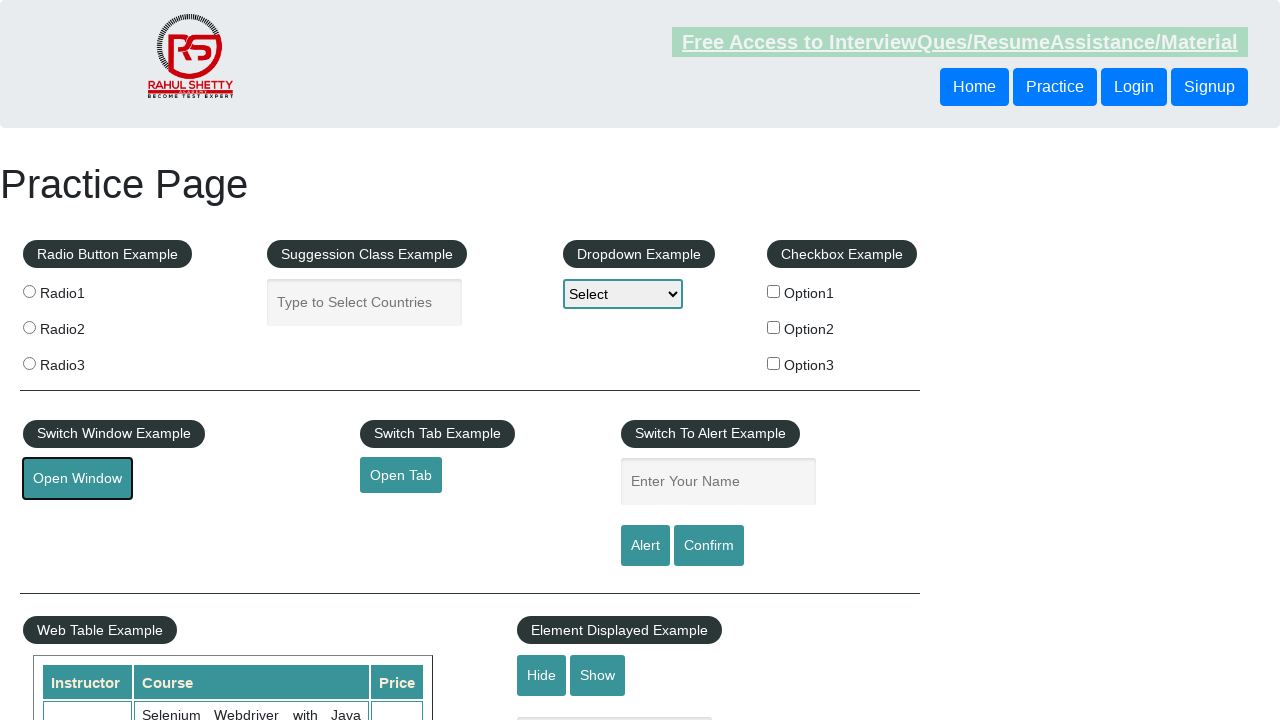

New window/tab opened and switched to it
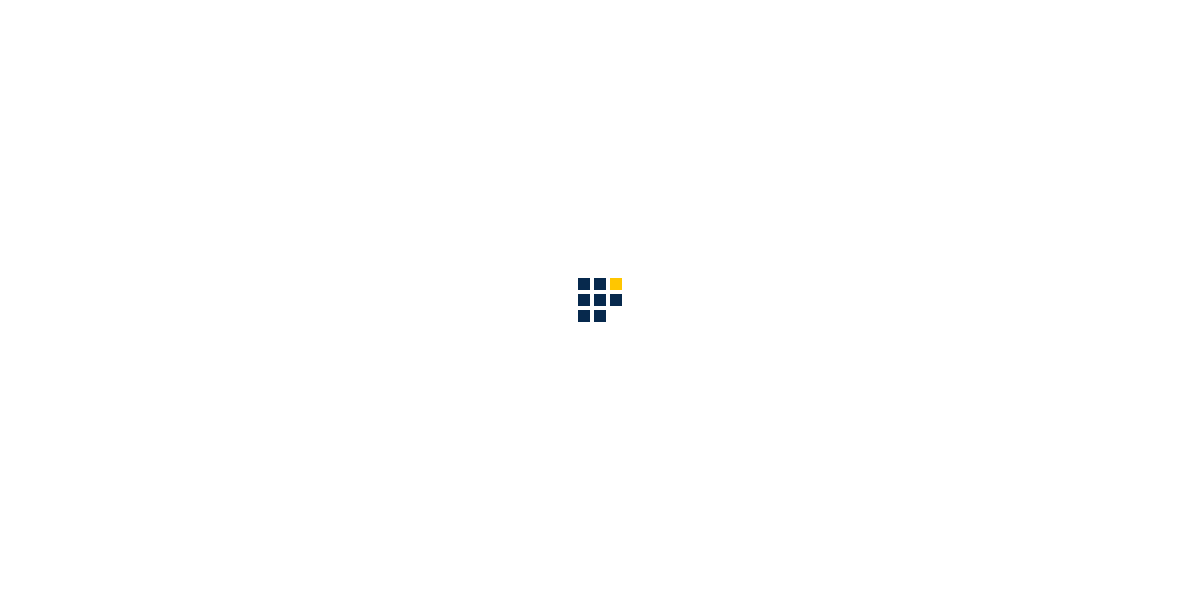

New page finished loading
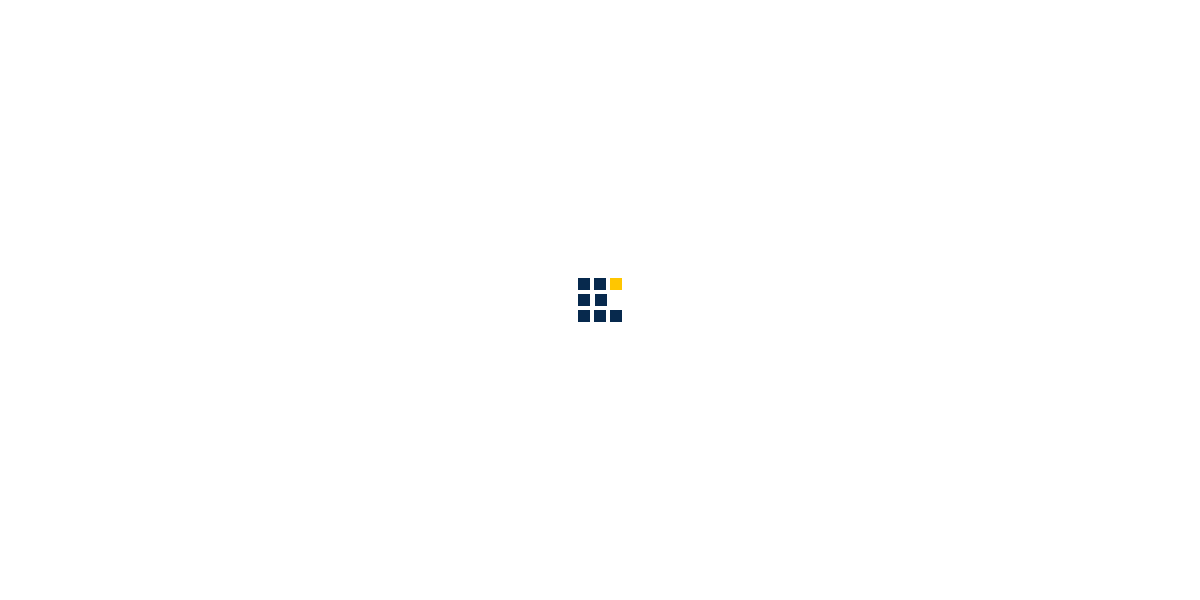

Clicked on Courses link in the new window at (623, 36) on (//*[text()='Courses'])[1]
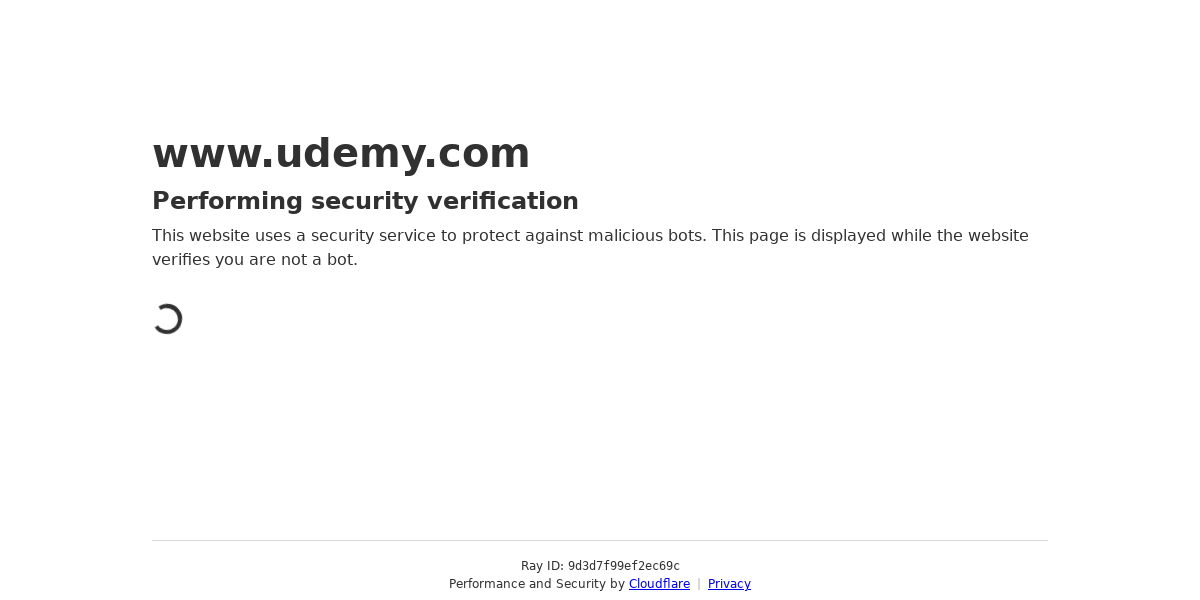

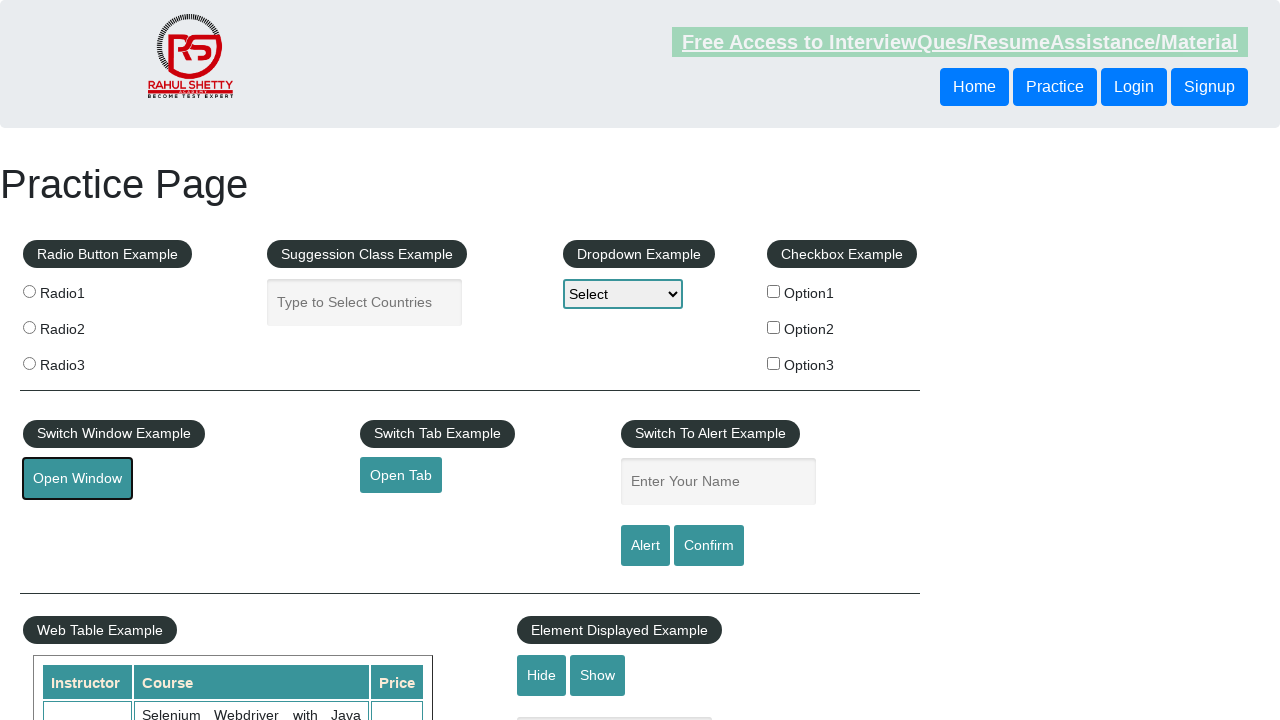